Tests multiple browser window handling by clicking a button that opens a new window, then switching to and interacting with that new window.

Starting URL: https://demoqa.com/browser-windows

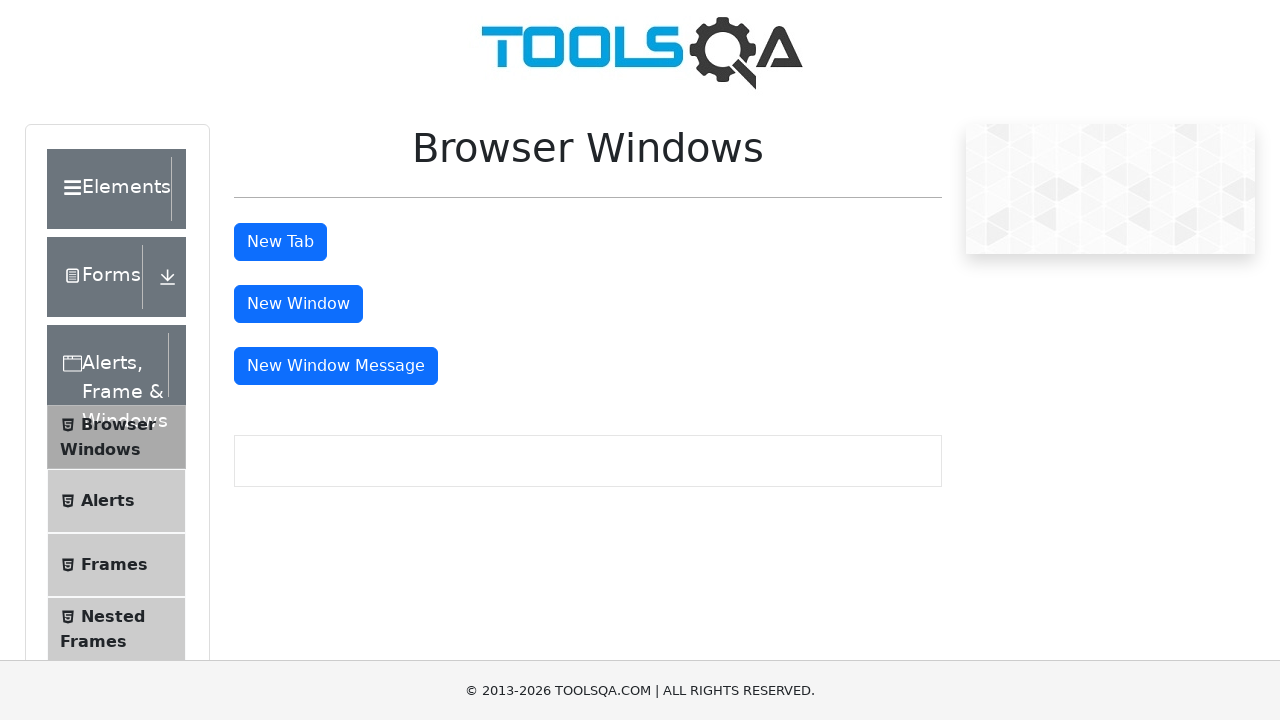

Clicked 'New Window' button to open a new browser window at (298, 304) on #windowButton
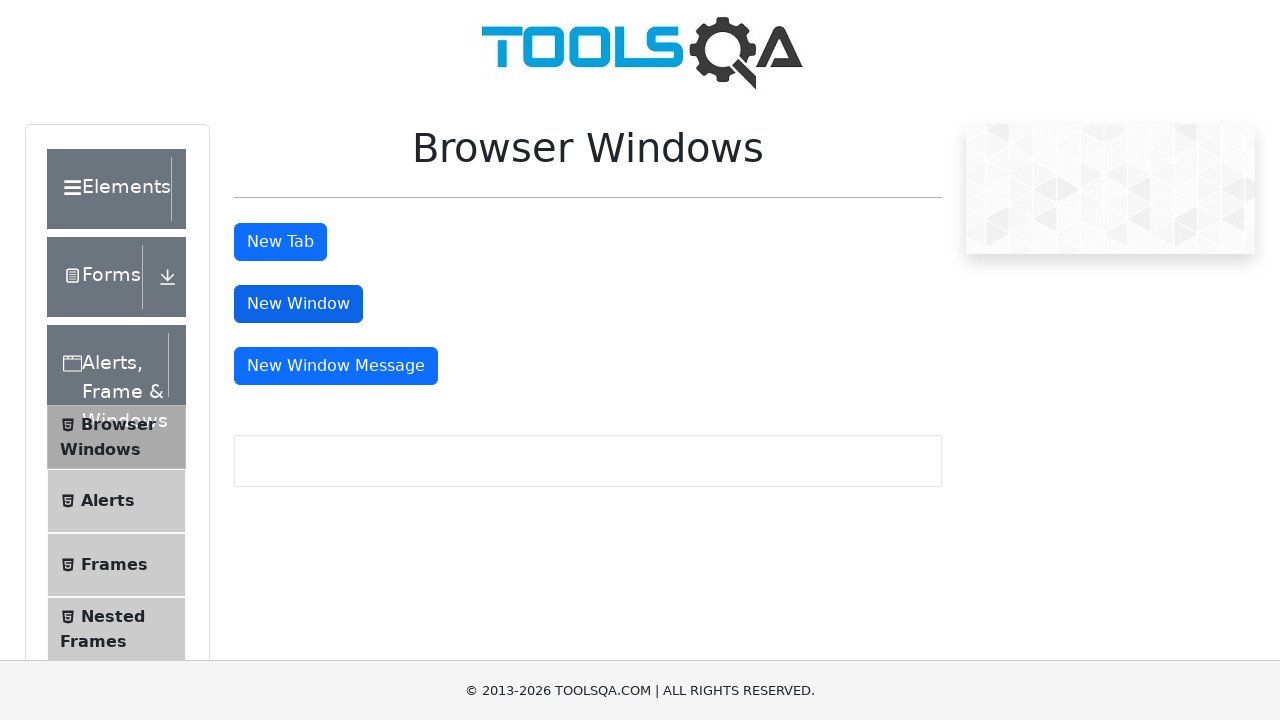

Waited for and captured new window/page opening at (298, 304) on #windowButton
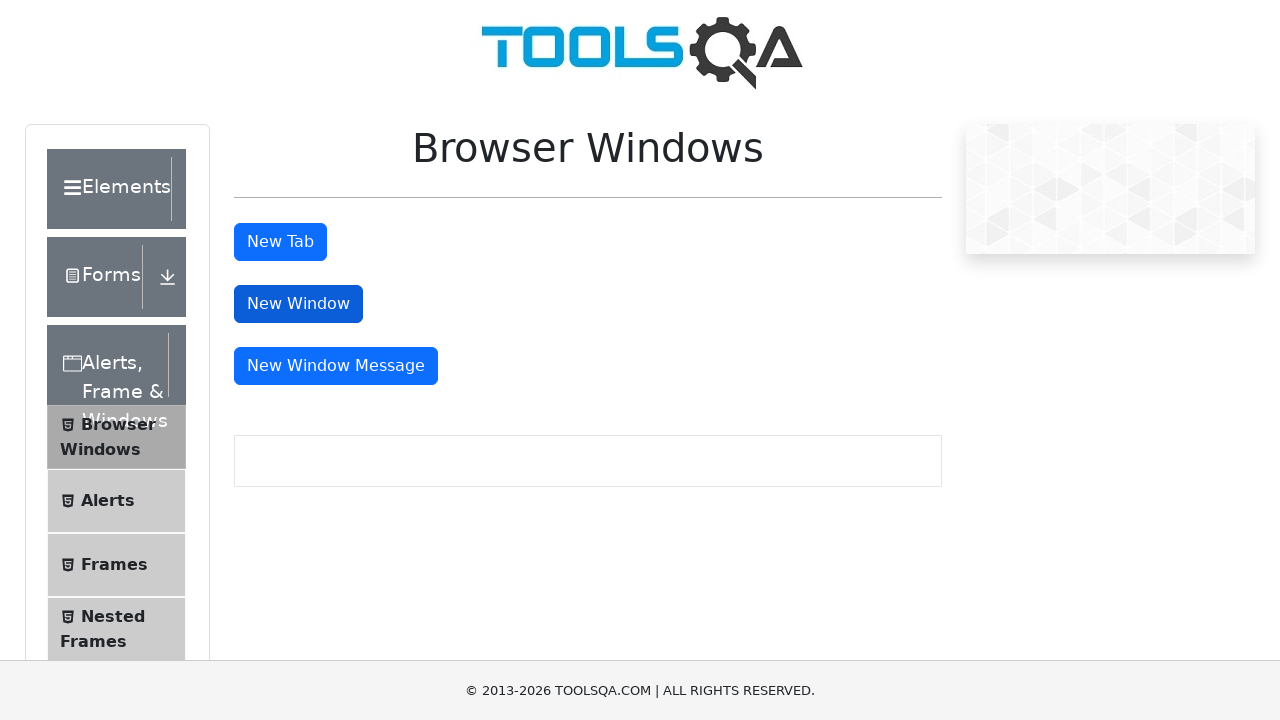

Switched to the newly opened window
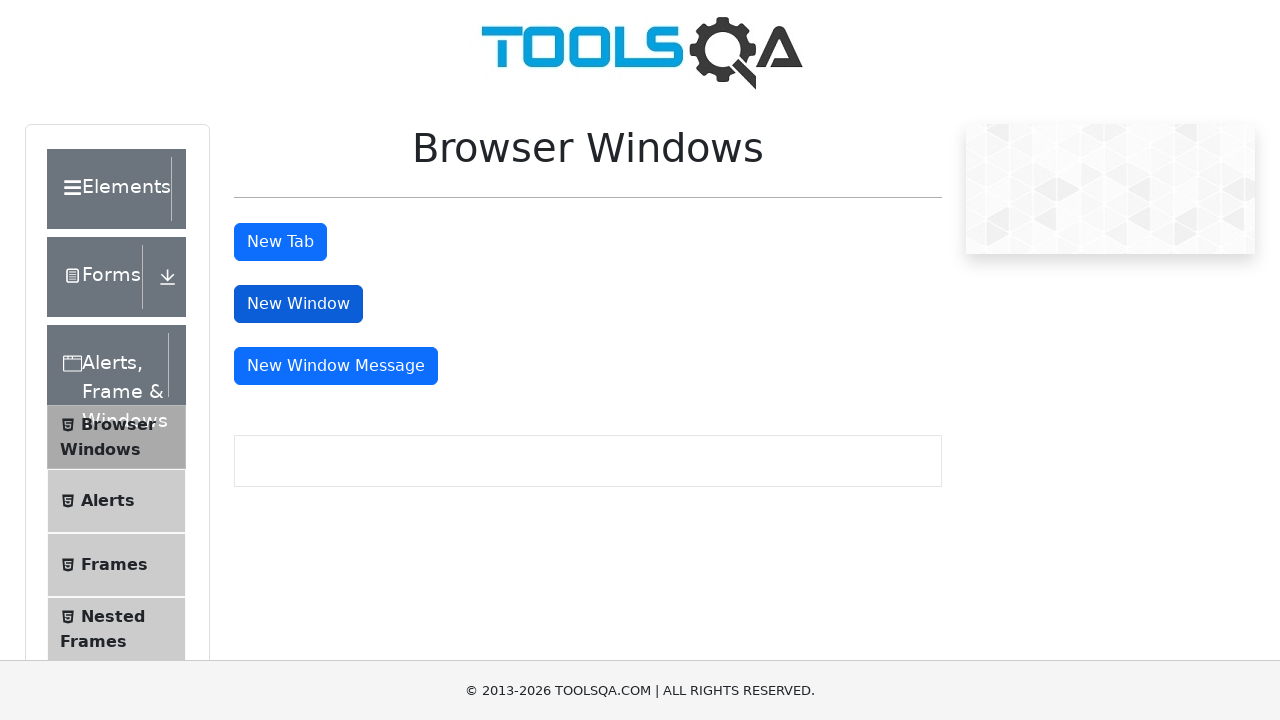

New page finished loading
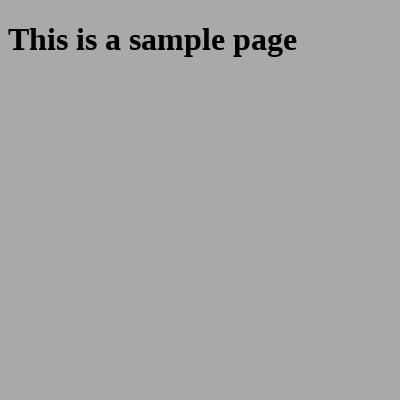

Verified new window loaded by confirming body element is present
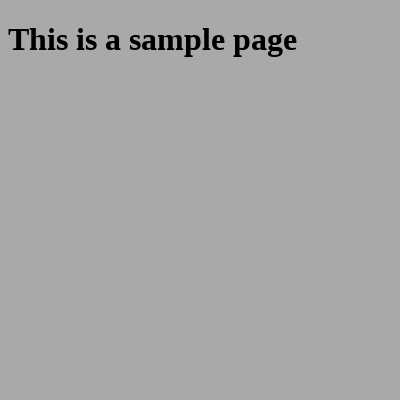

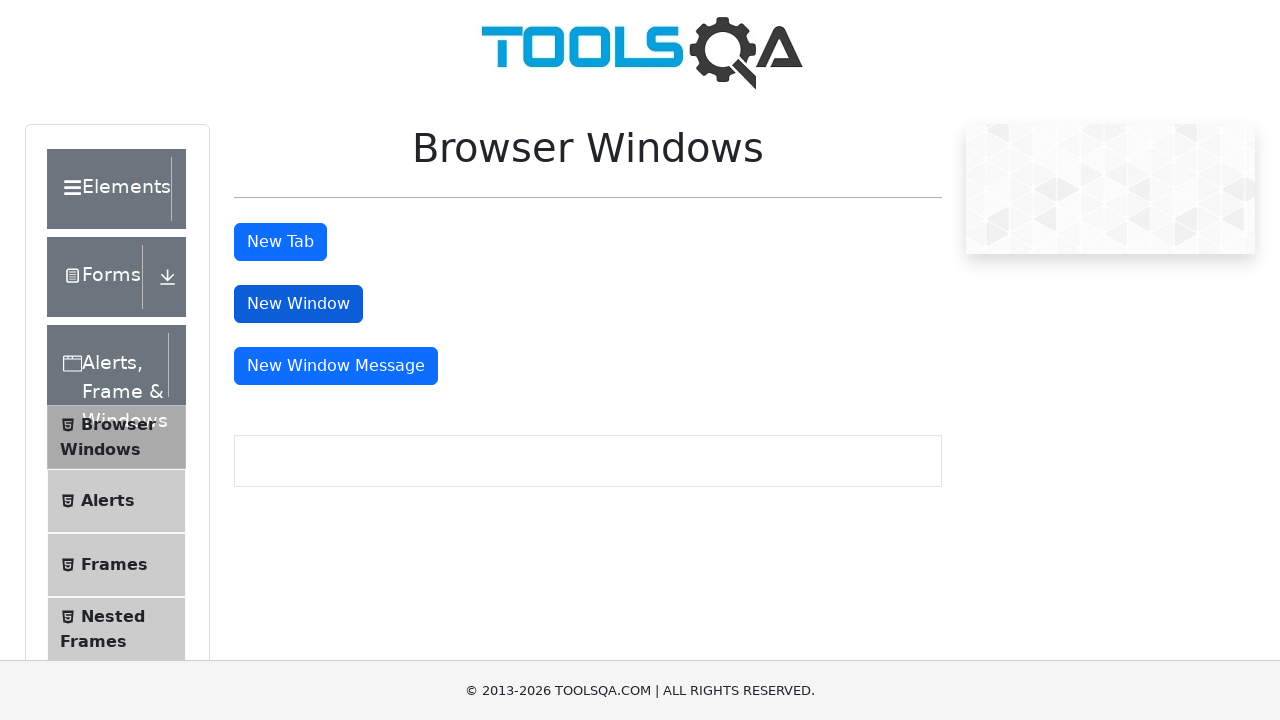